Tests prompt alert by triggering it, entering text, and verifying the output

Starting URL: https://www.hyrtutorials.com/p/alertsdemo.html

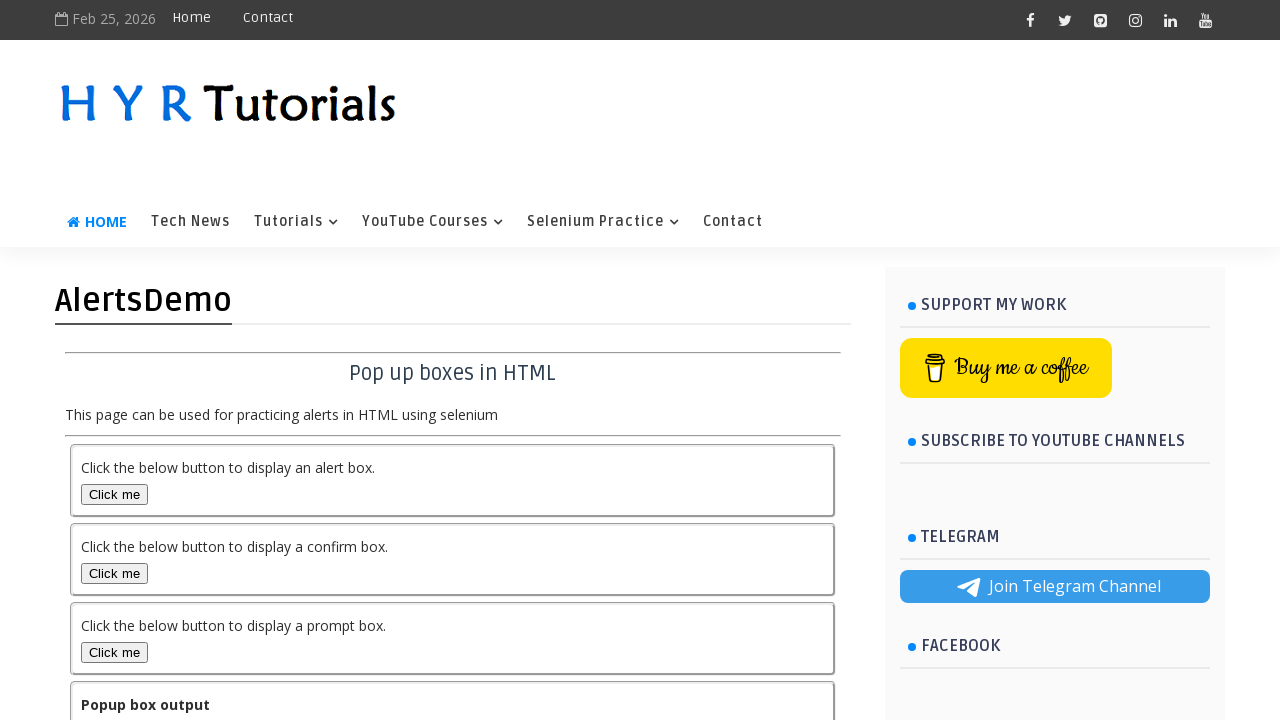

Set up dialog handler to accept prompt with text 'Reddy'
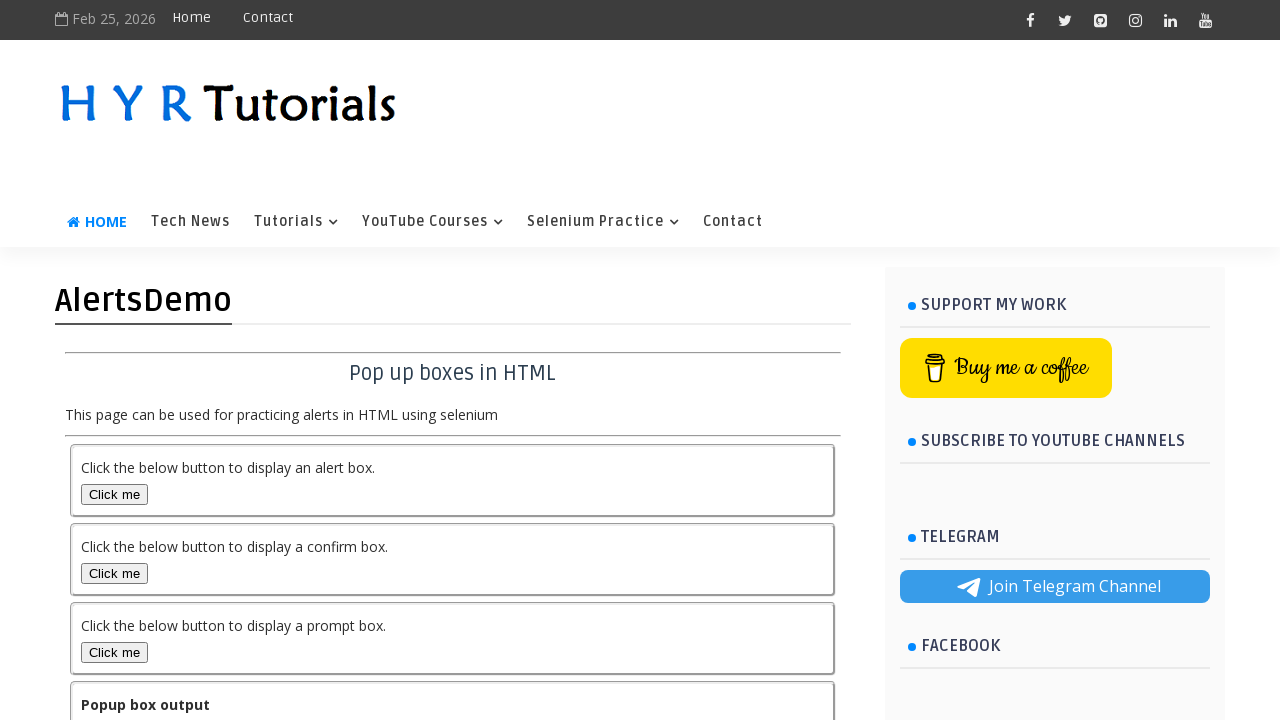

Clicked prompt alert button at (114, 652) on #promptBox
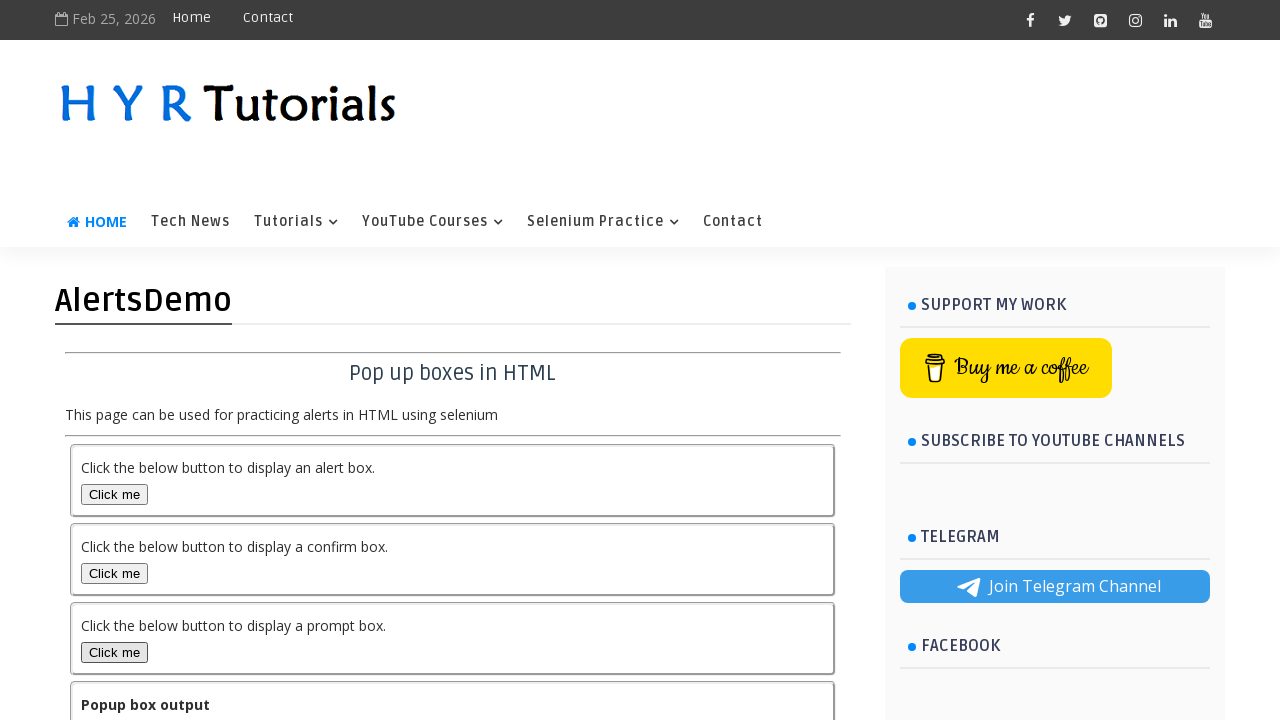

Output text element loaded after prompt submission
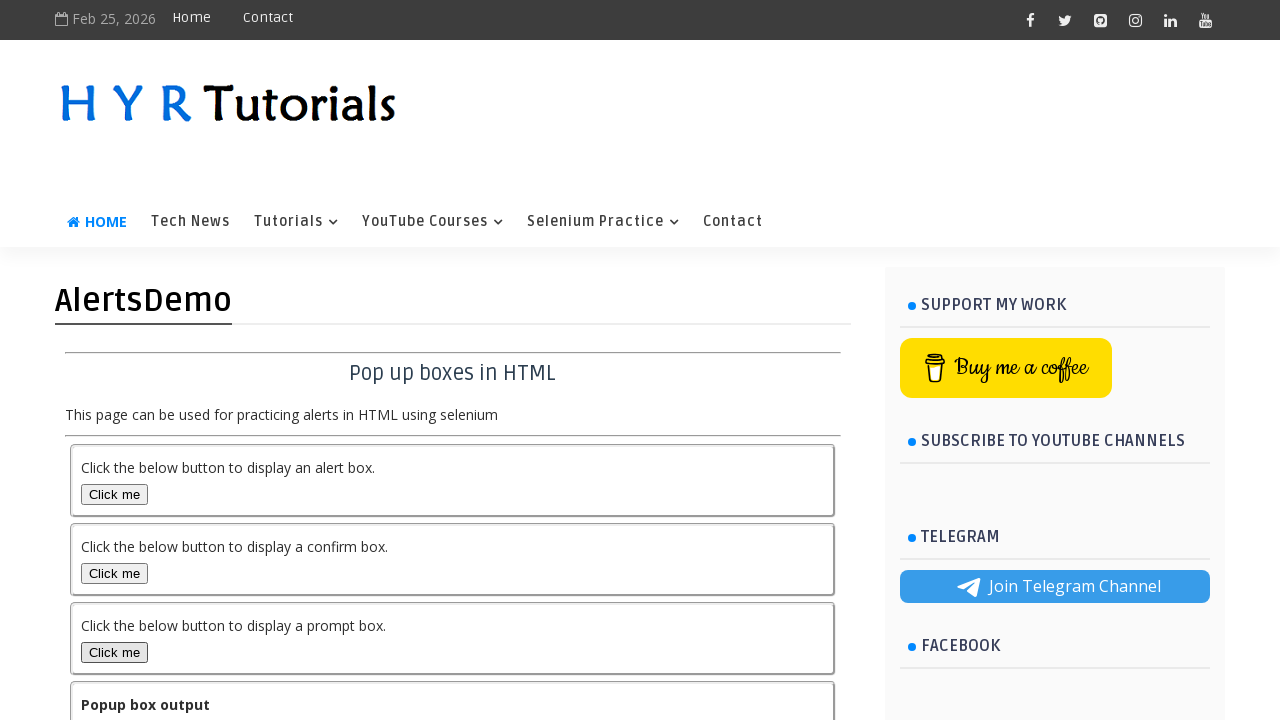

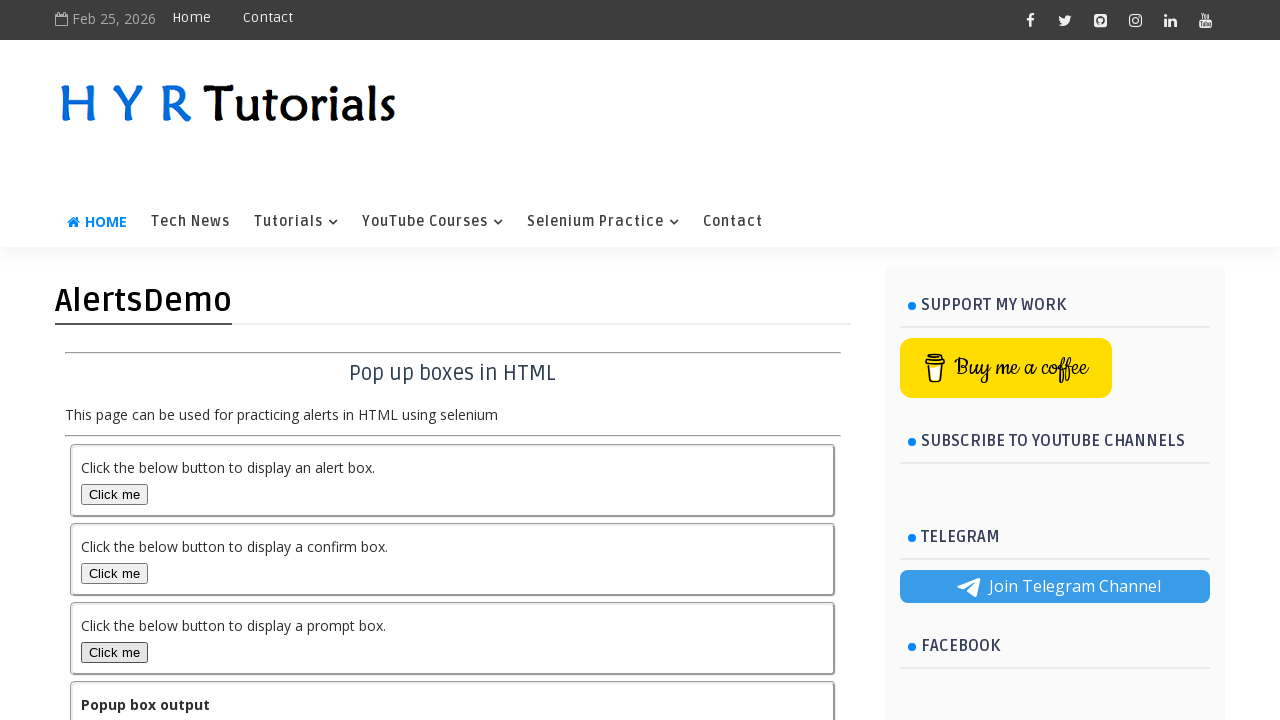